Navigates to a Dutch rental listing website, waits for search results to load, then clicks on the first available listing to view its details page.

Starting URL: https://www.huurstunt.nl/huren/nederland/

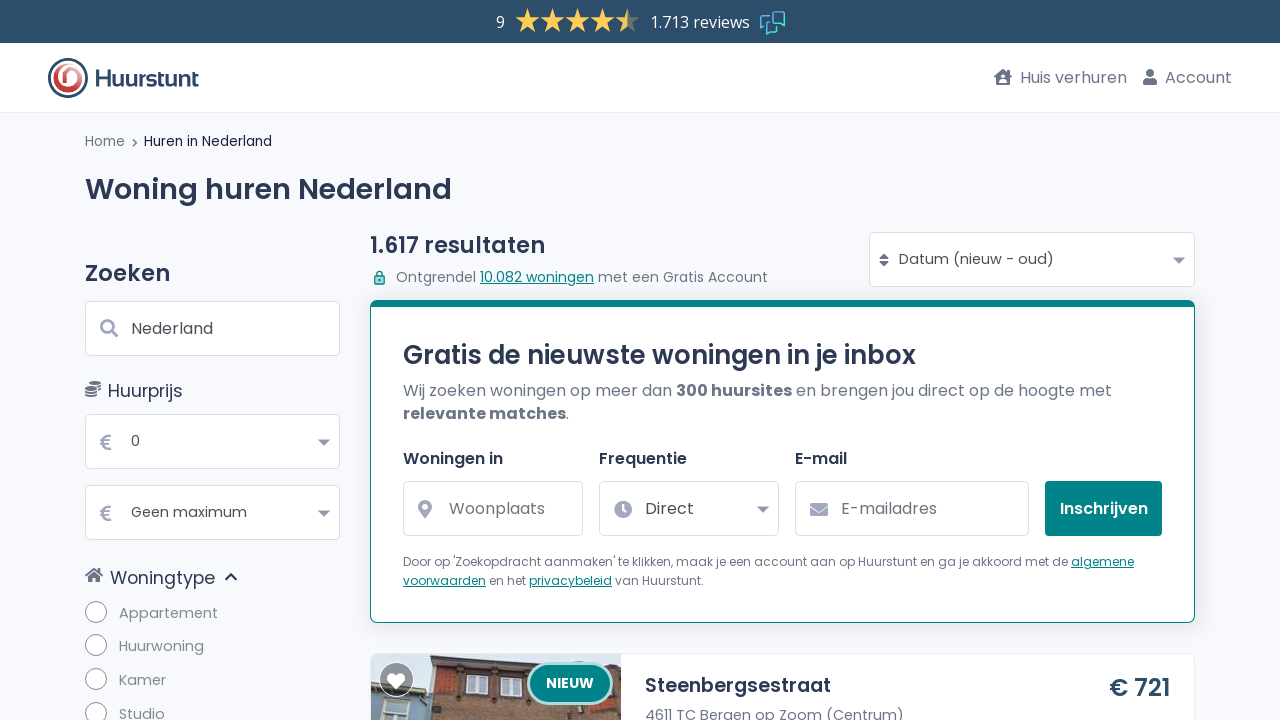

Search results loaded on Dutch rental listing website
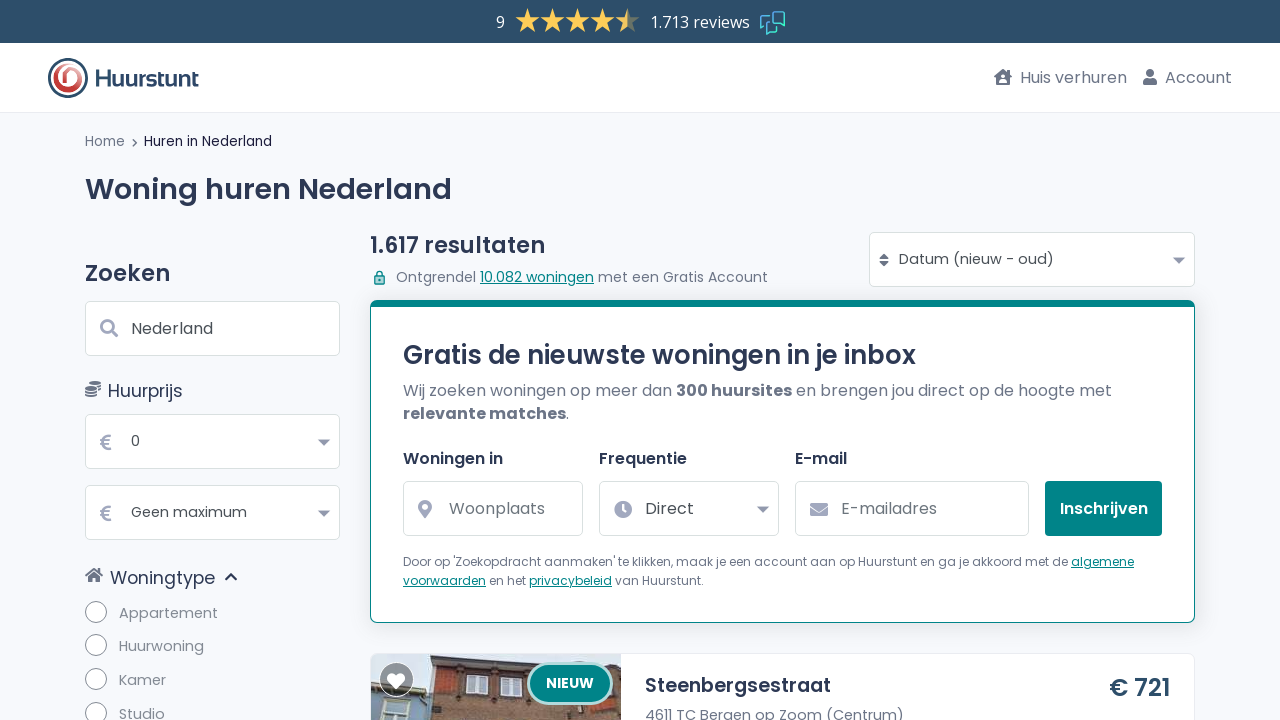

Retrieved all search result items
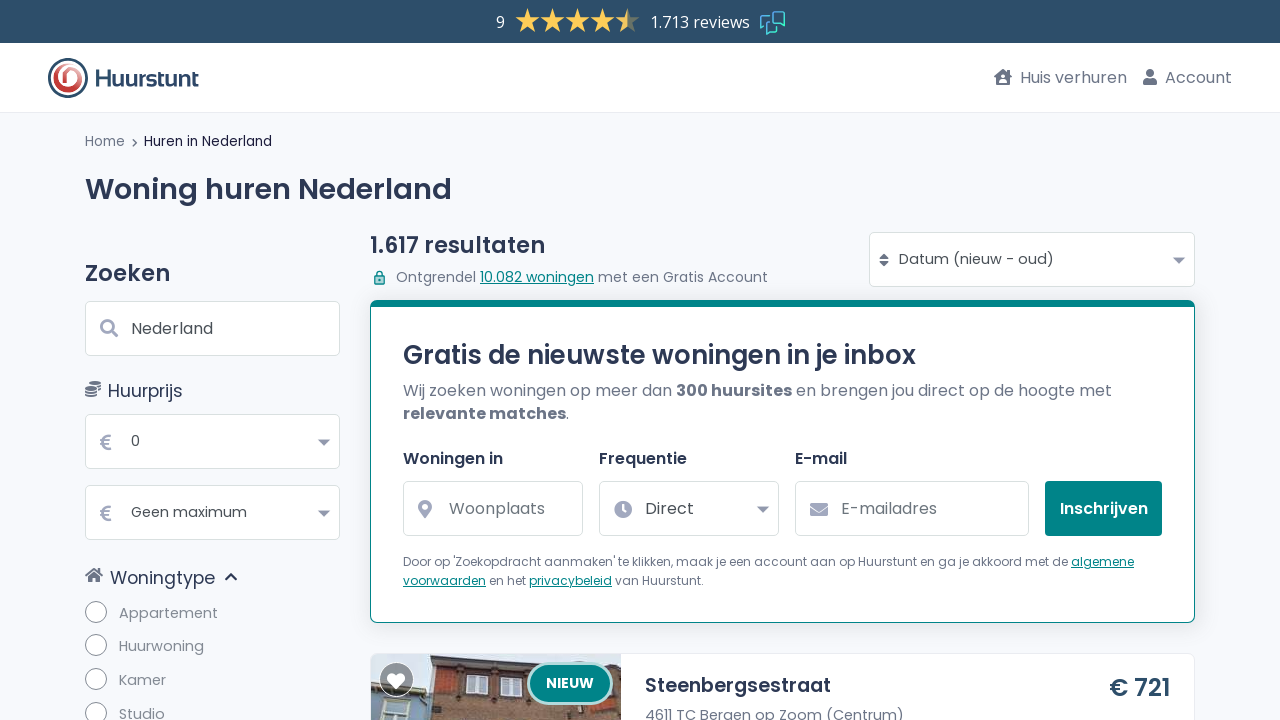

Navigated to first available rental listing detail page
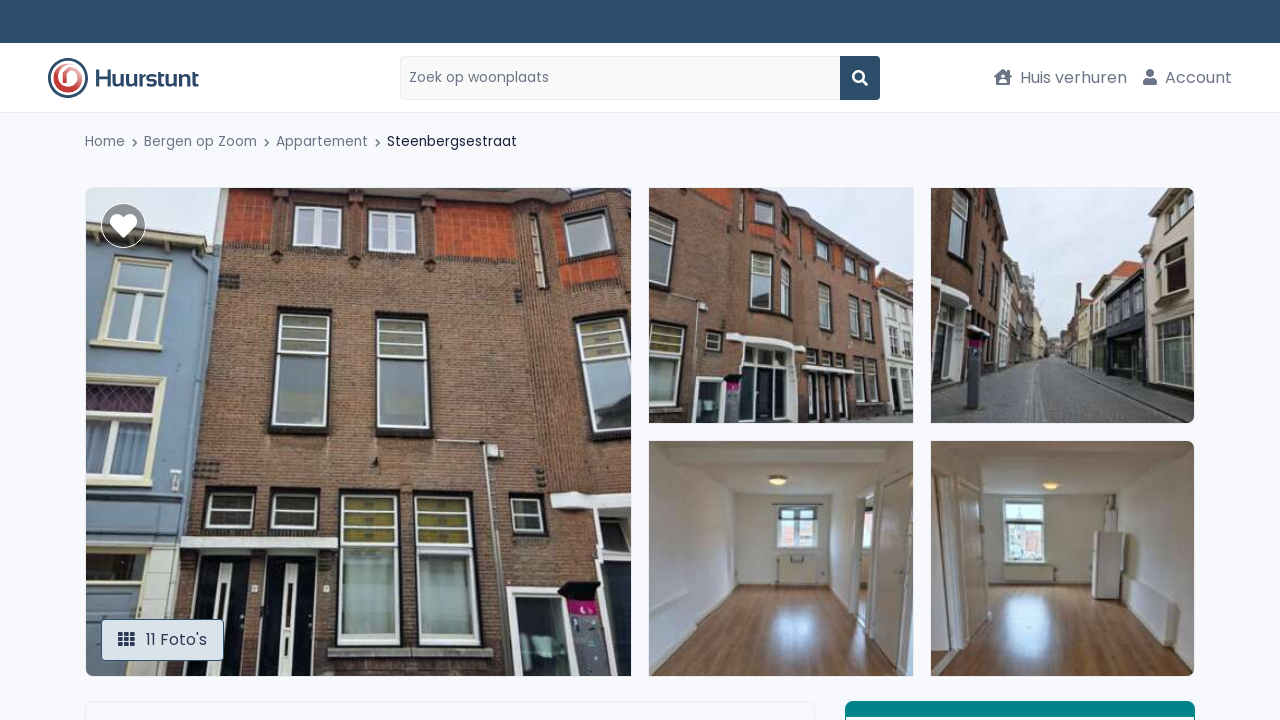

Listing detail page title loaded
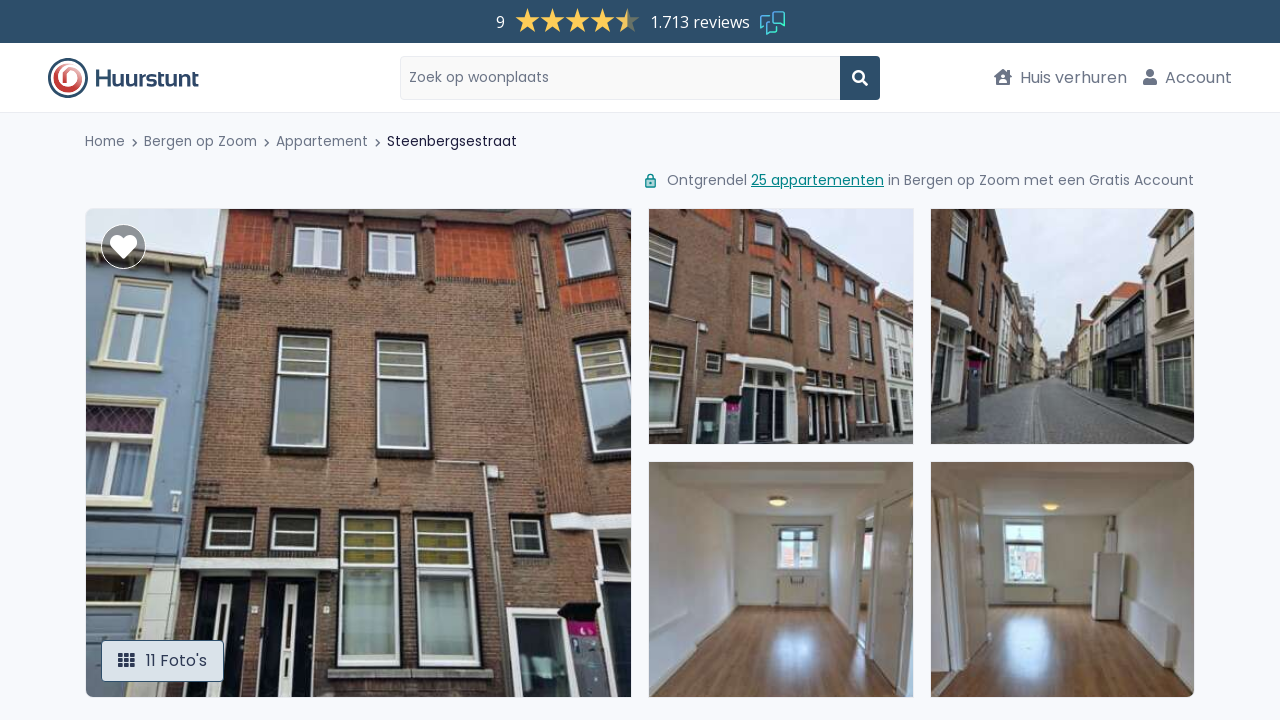

Listing subtitle element loaded
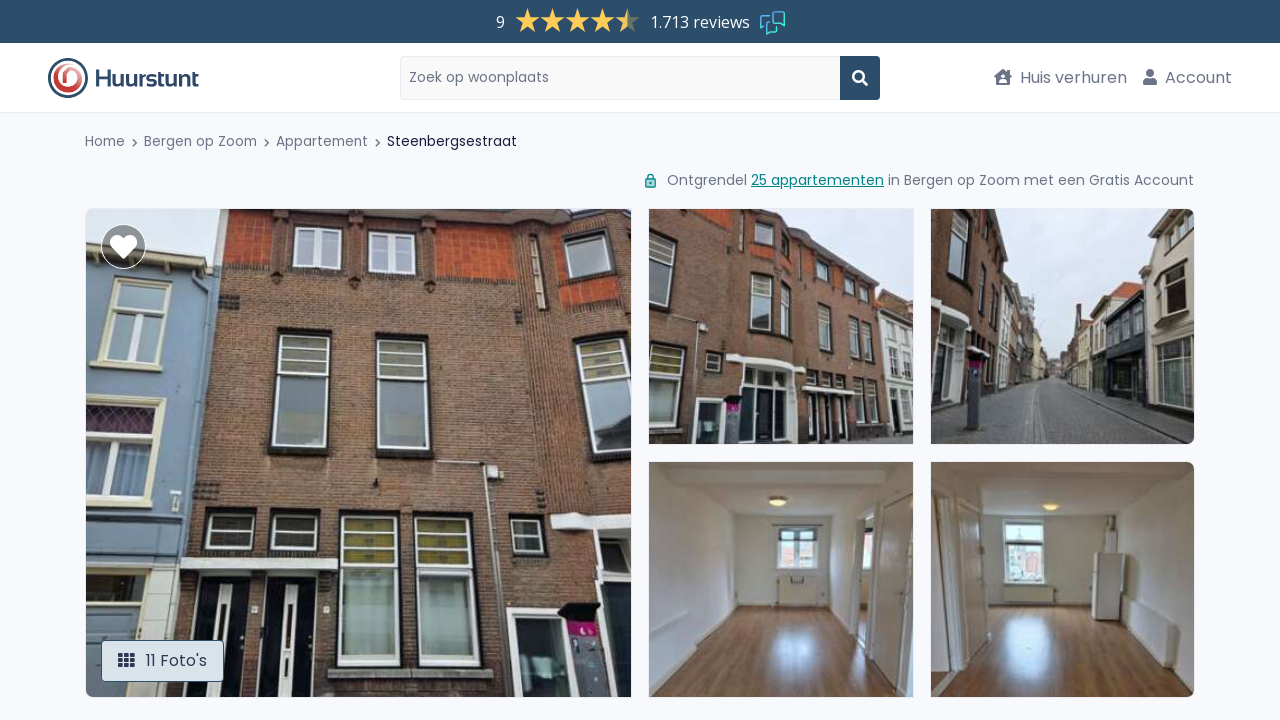

Listing information wrapper loaded
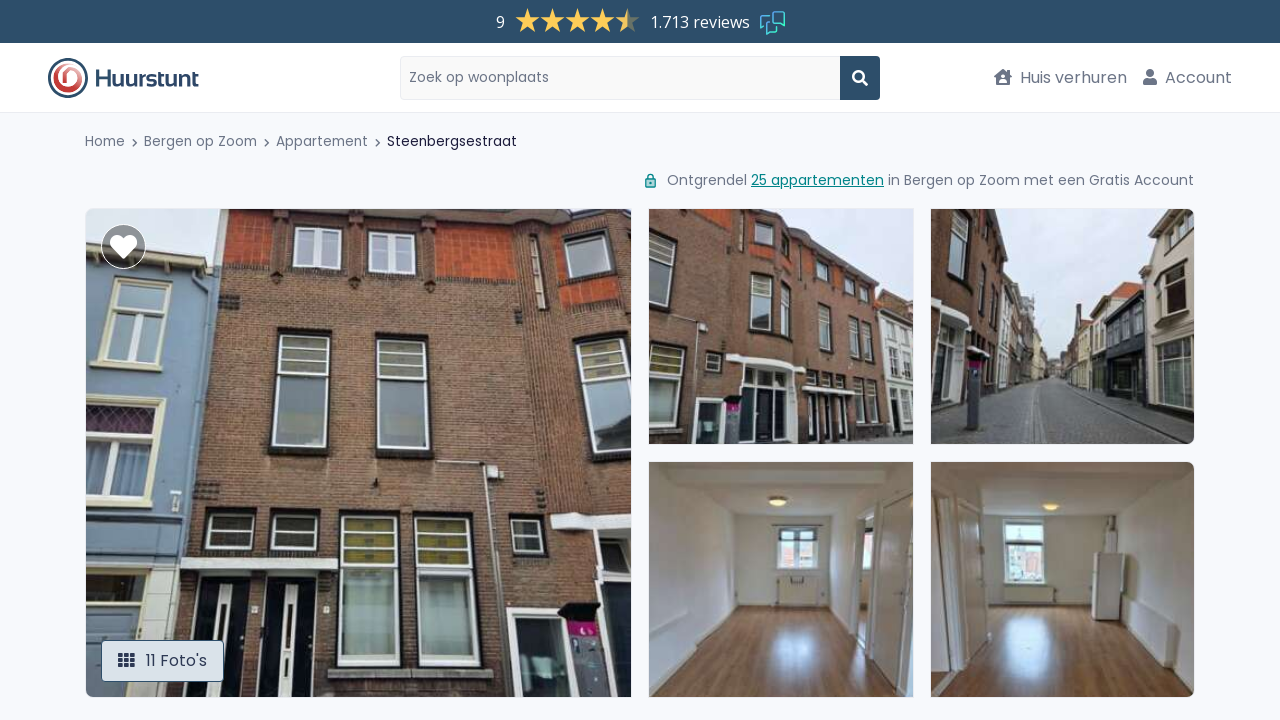

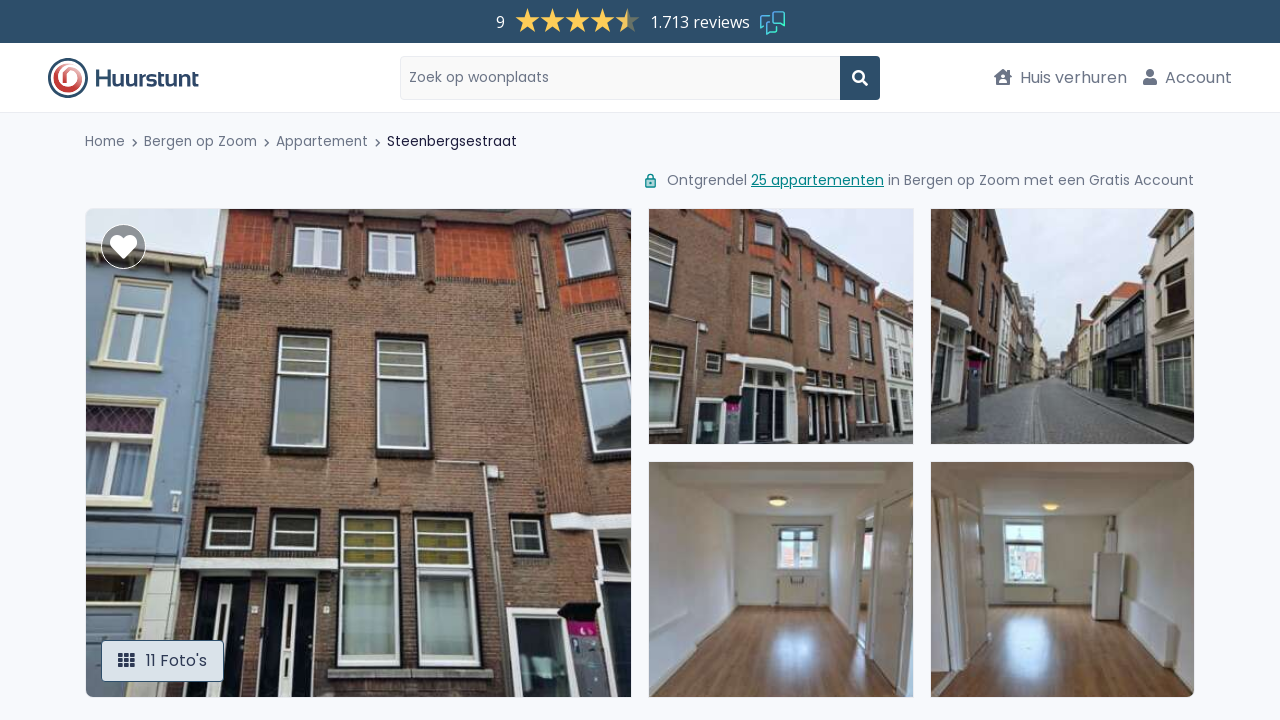